Automates filling and submitting a Google Form by selecting radio buttons, entering name fields, and clicking submit

Starting URL: https://docs.google.com/forms/d/e/1FAIpQLScbe3yuuPNnv8BJ7V7PMbNwhKBQBQYhYxWZQg_Ganh92o4O3A/viewform

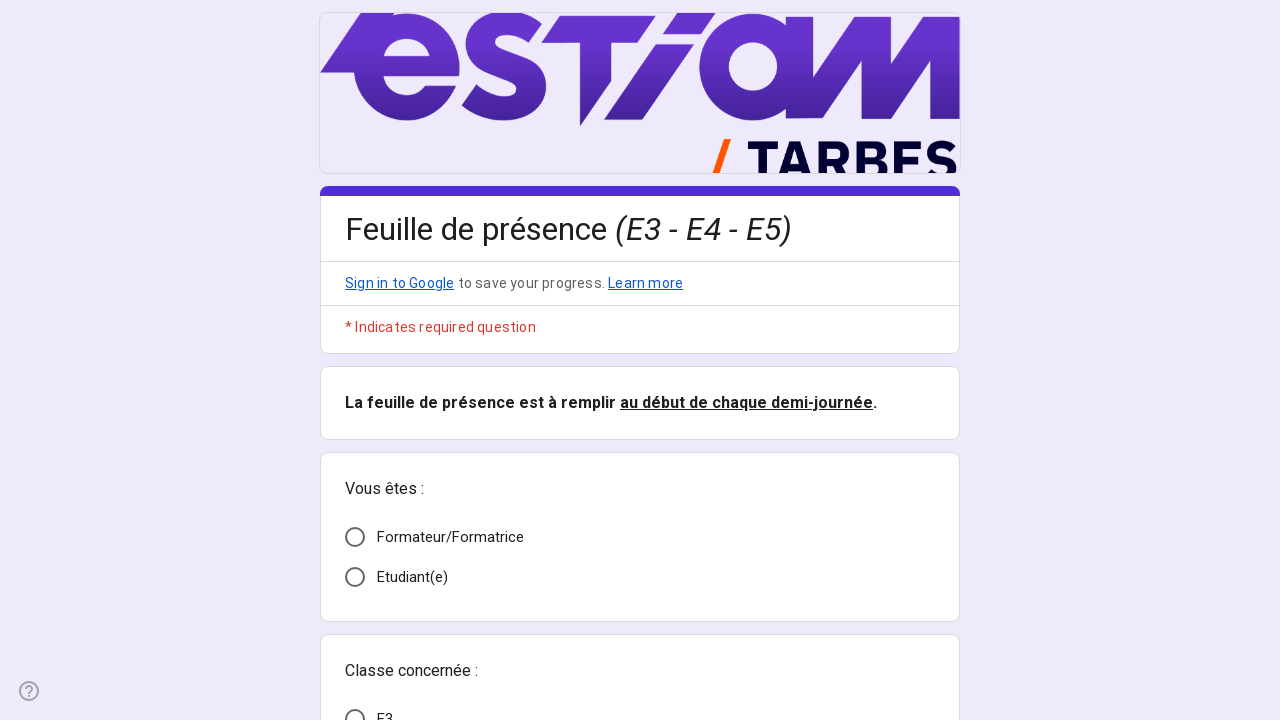

Clicked first radio button option at (355, 577) on xpath=/html/body/div/div[2]/form/div[2]/div/div[2]/div[2]/div/div/div[2]/div[1]/
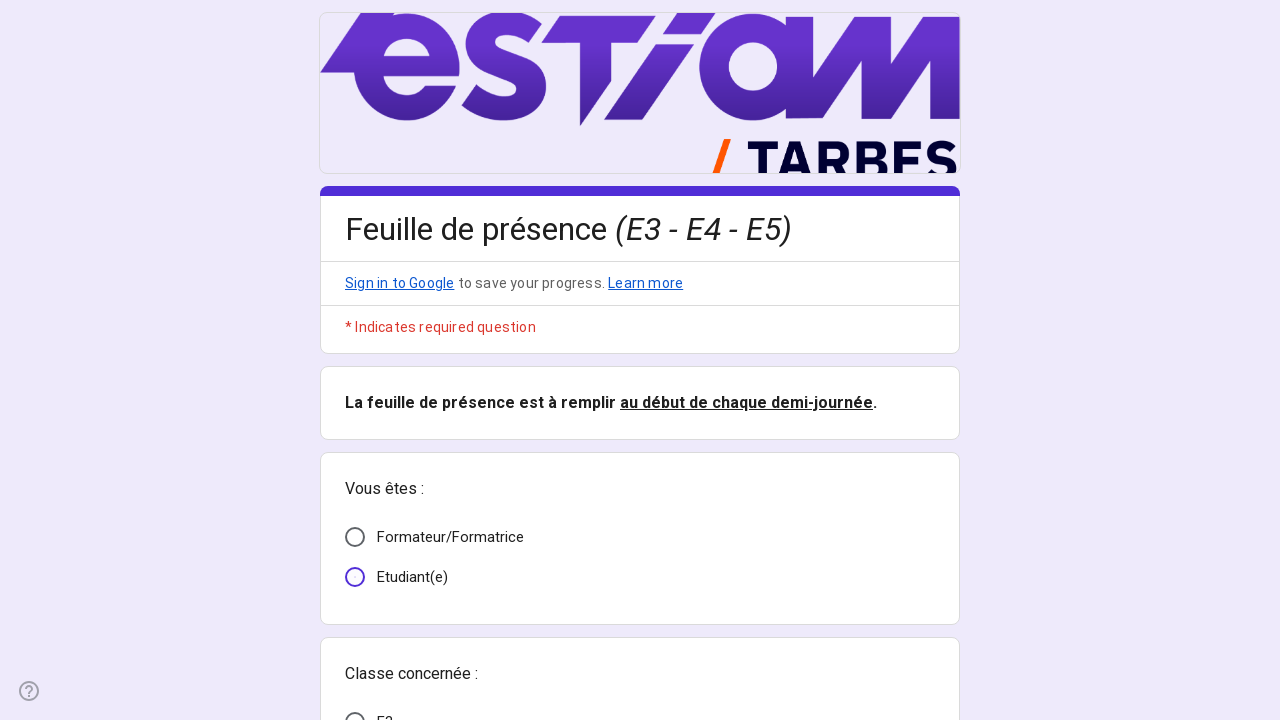

Clicked second radio button option at (355, 360) on xpath=/html/body/div/div[2]/form/div[2]/div/div[2]/div[3]/div/div/div[2]/div[1]/
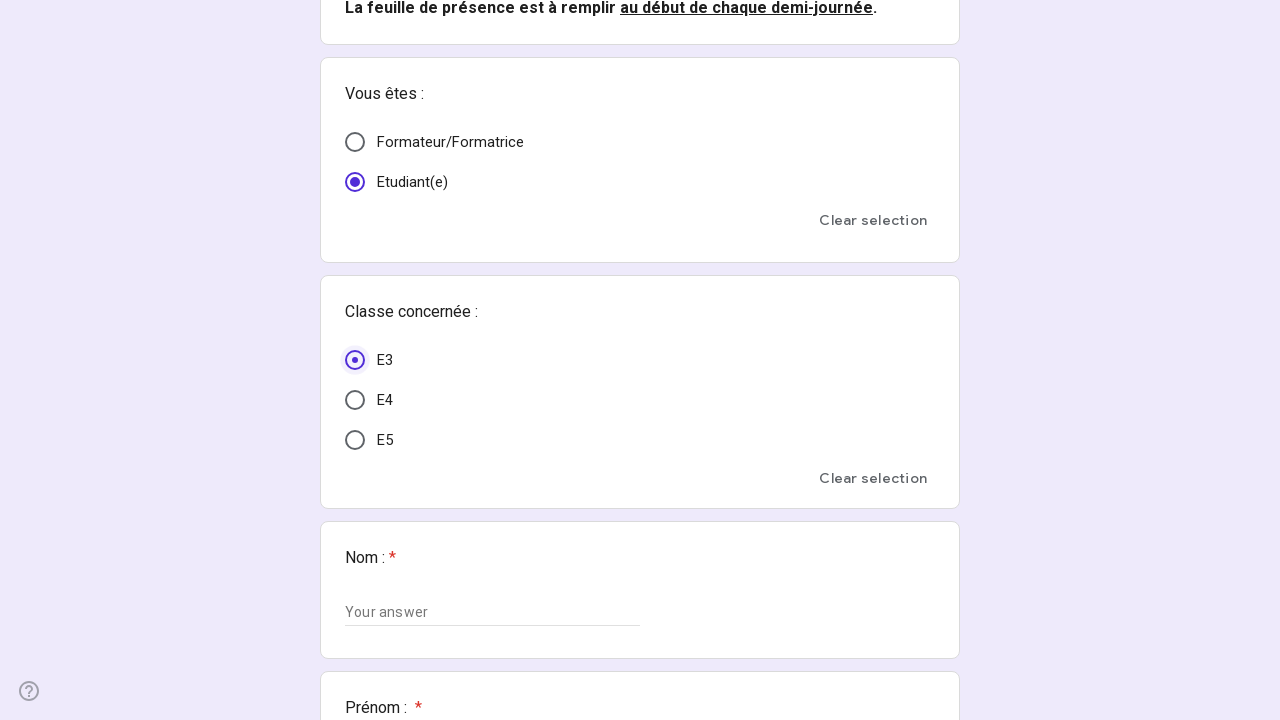

Filled last name field with 'Dupont' on xpath=/html/body/div/div[2]/form/div[2]/div/div[2]/div[4]/div/div/div[2]/div/div
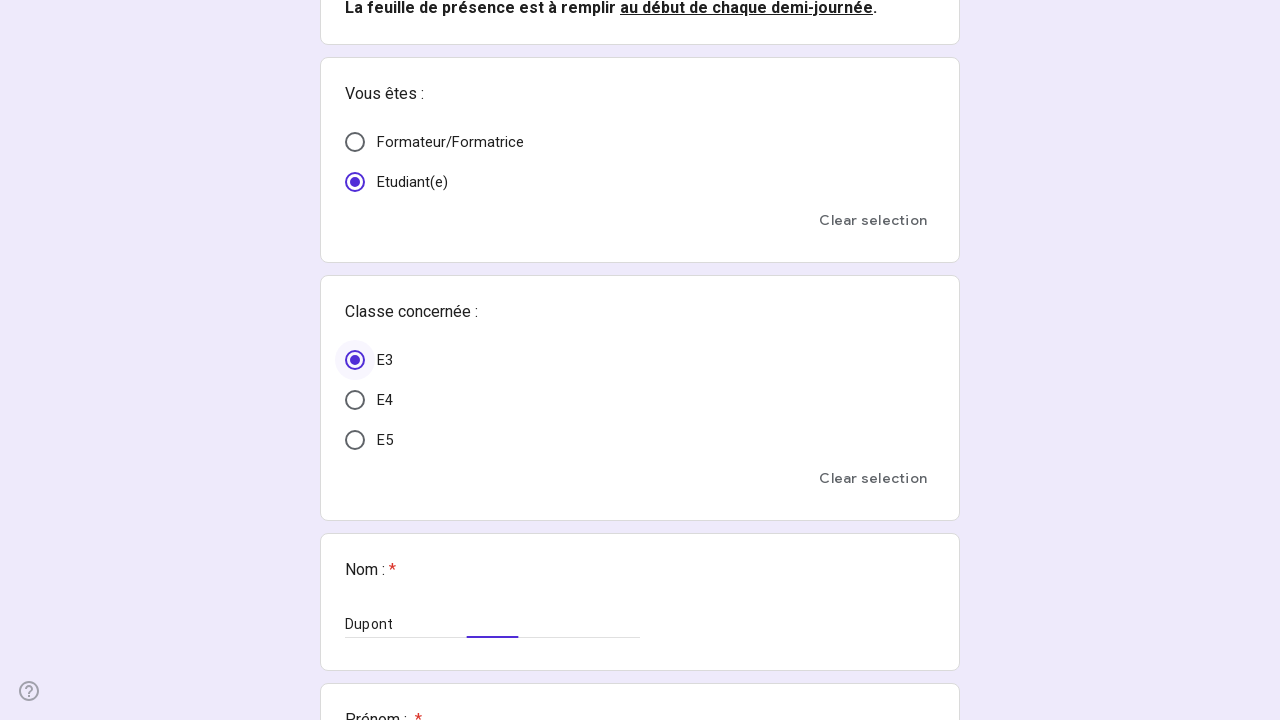

Filled first name field with 'Jean' on xpath=/html/body/div/div[2]/form/div[2]/div/div[2]/div[5]/div/div/div[2]/div/div
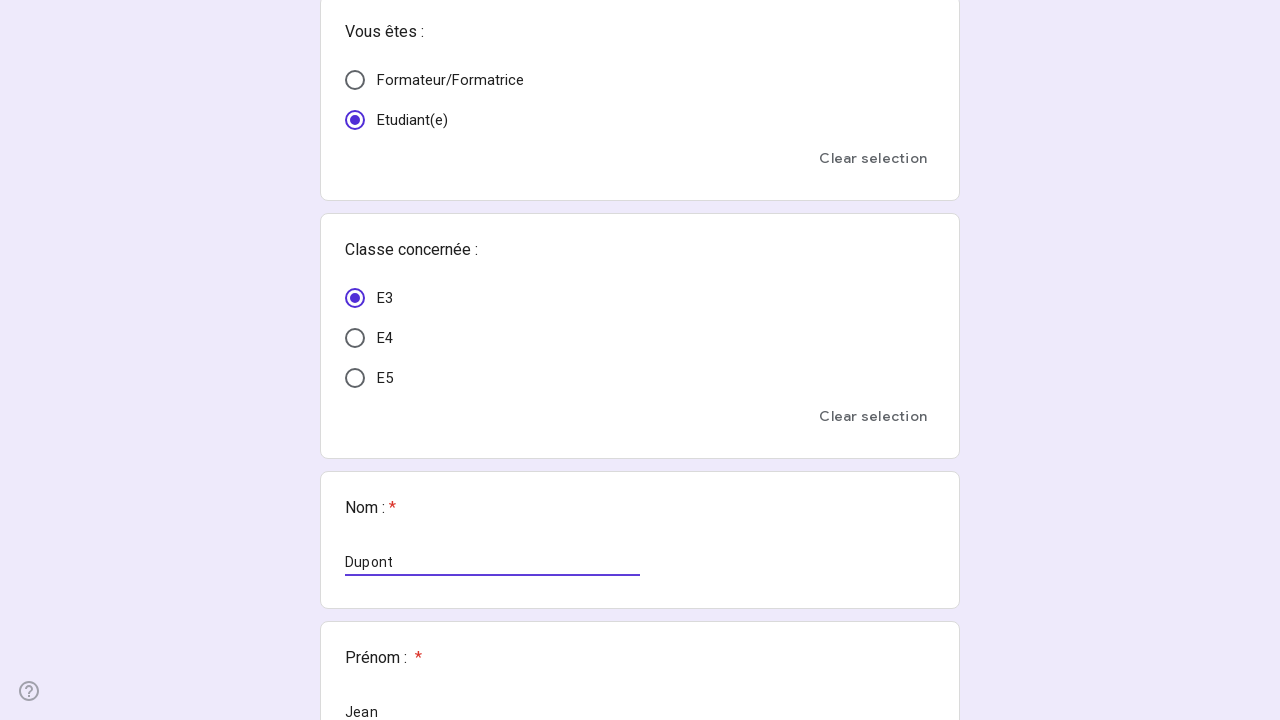

Clicked submit button to submit the form at (368, 534) on xpath=/html/body/div/div[2]/form/div[2]/div/div[3]/div[1]/div[1]/div/span/span
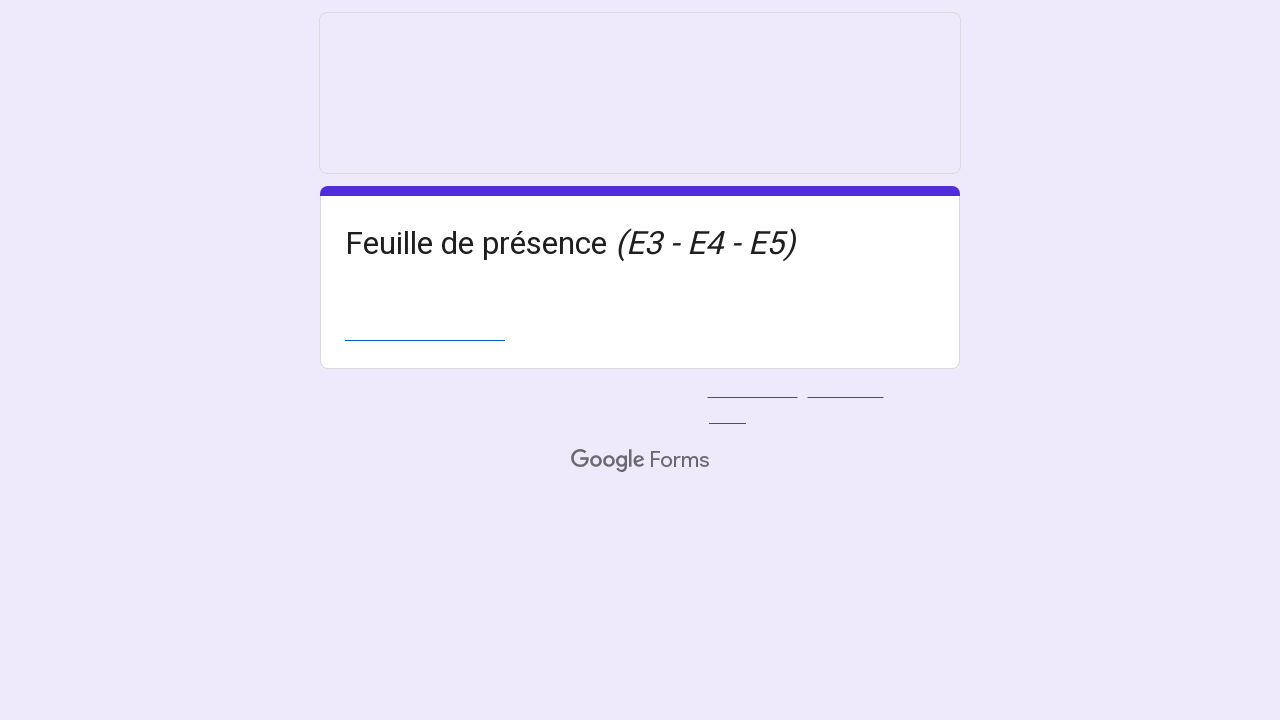

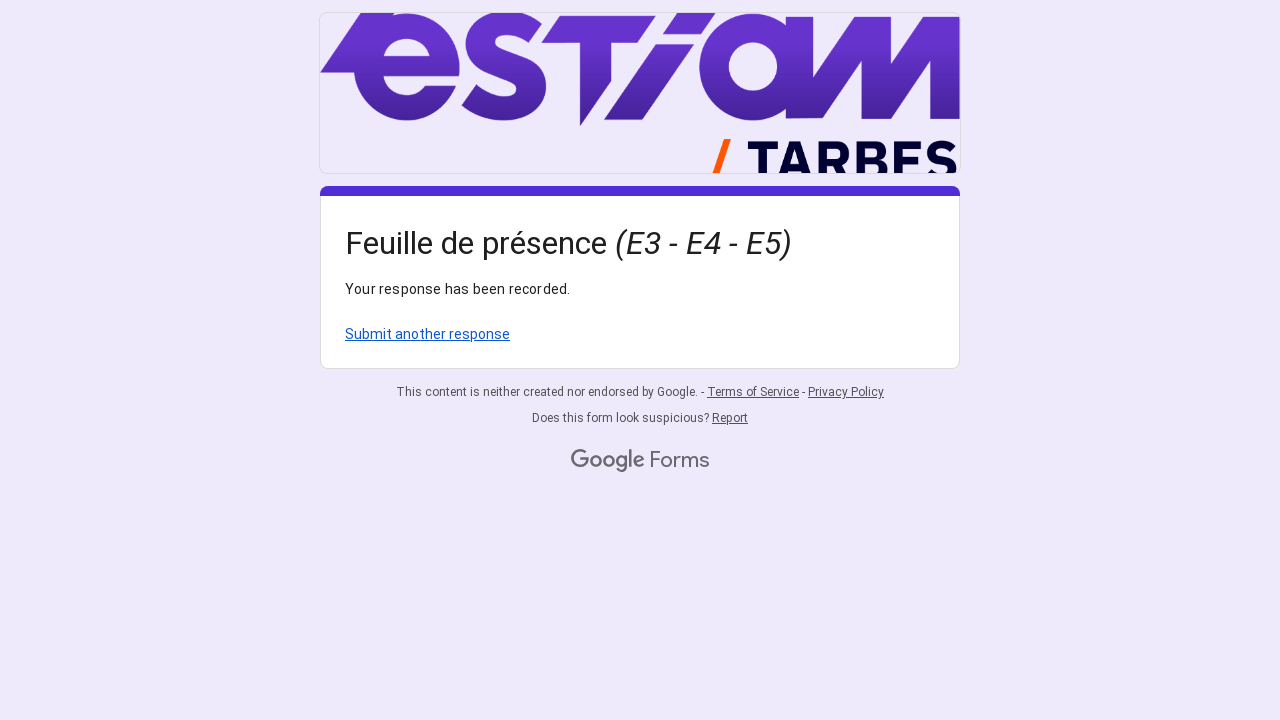